Tests radio button functionality by clicking the 'Yes' radio button and verifying the selection

Starting URL: https://demoqa.com/radio-button

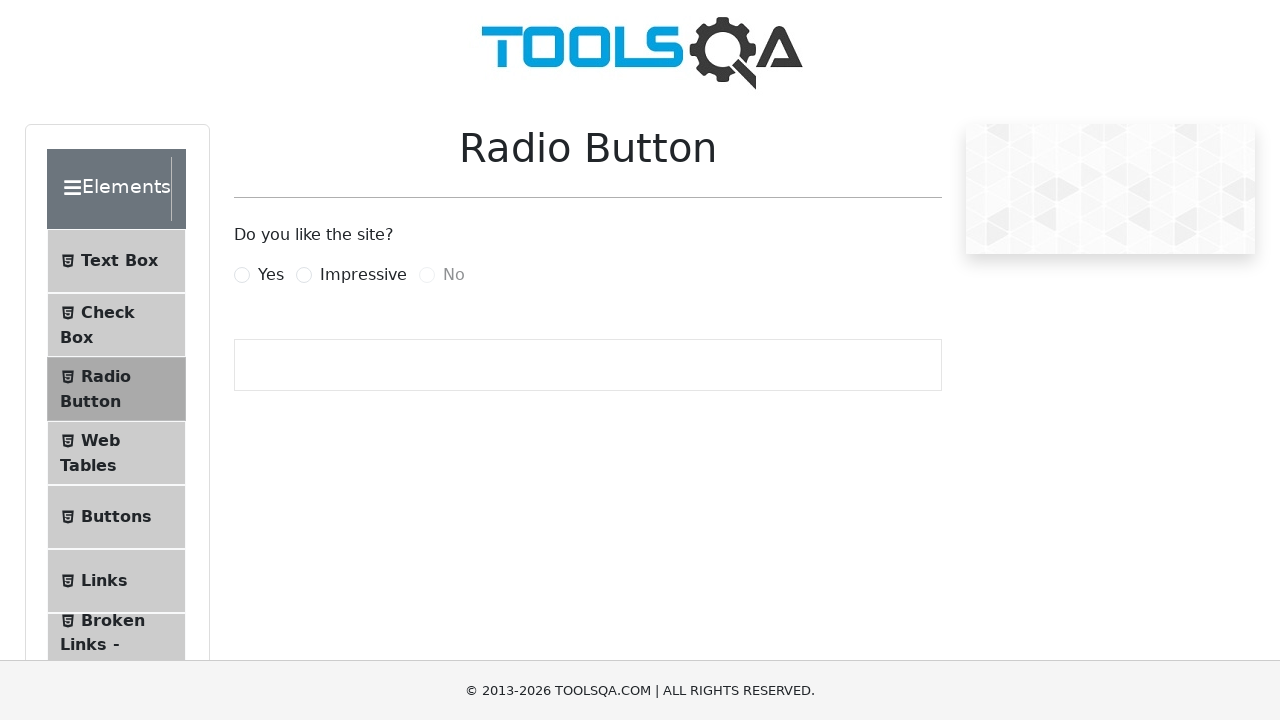

Clicked the 'Yes' radio button at (271, 275) on xpath=//input[@type='radio']/following-sibling::label[contains(.,'Yes')]
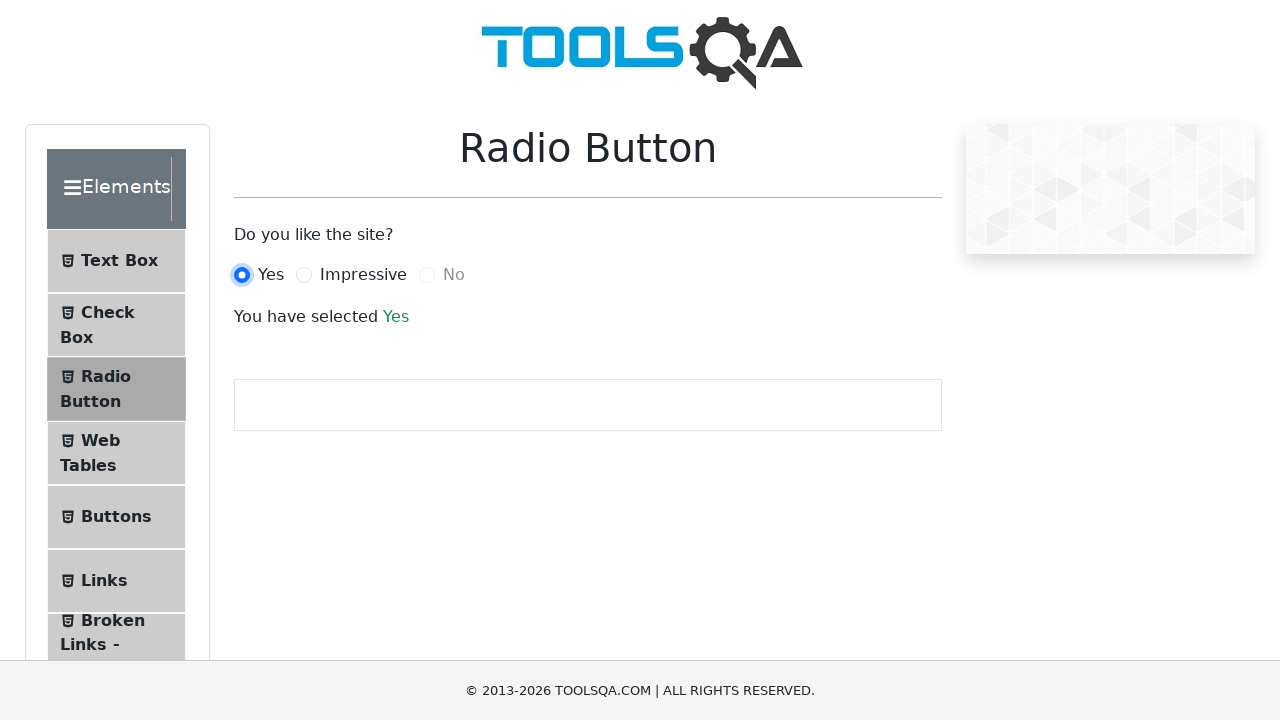

Success message appeared after selecting 'Yes'
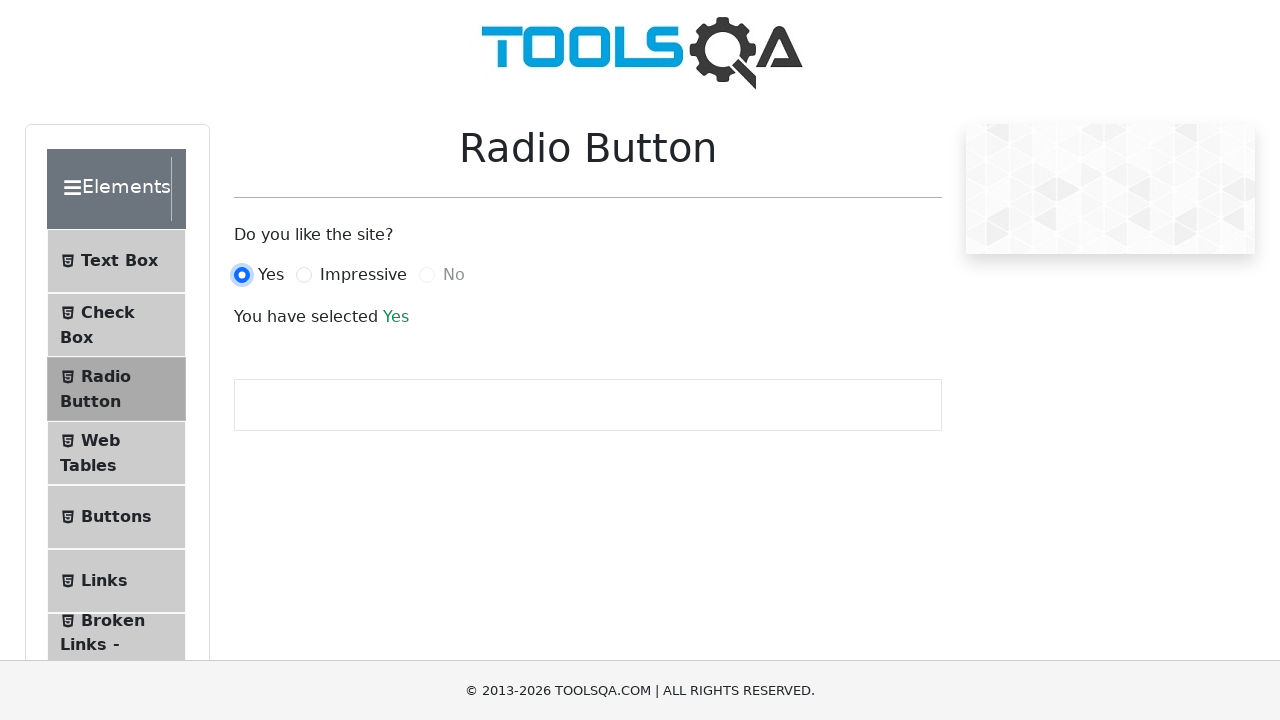

Located the success message element
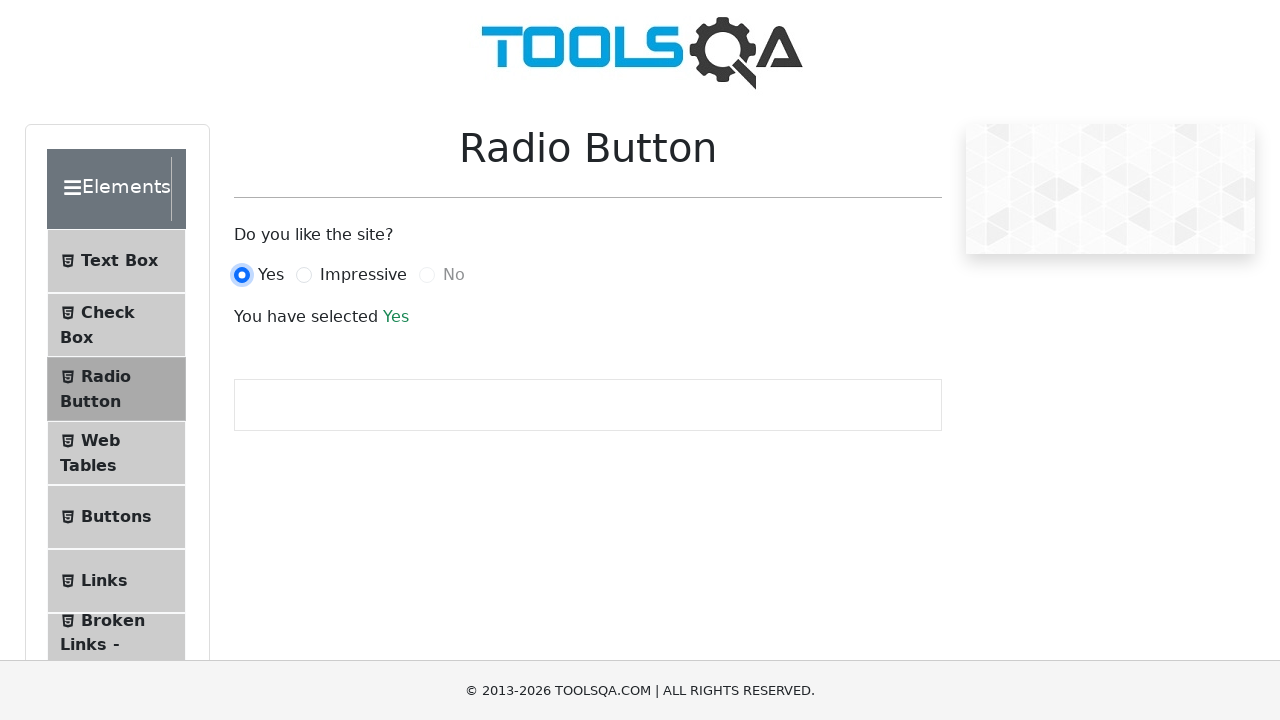

Verified that the success message displays 'Yes'
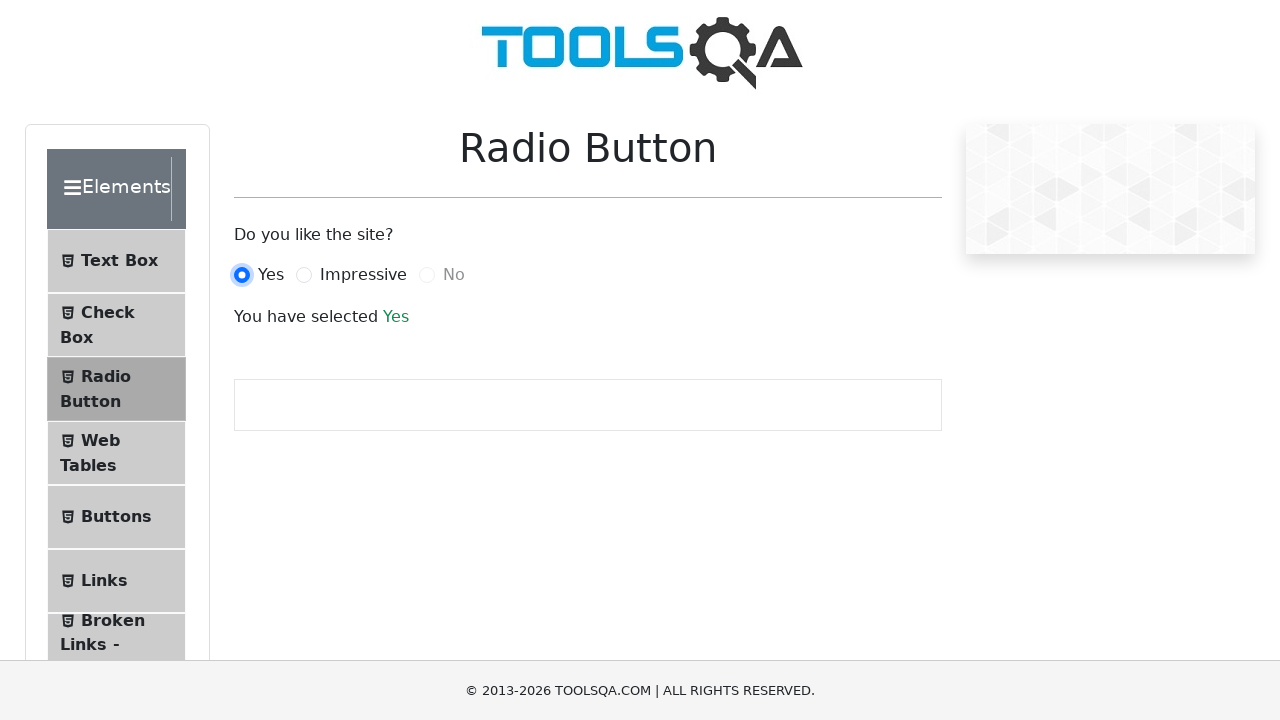

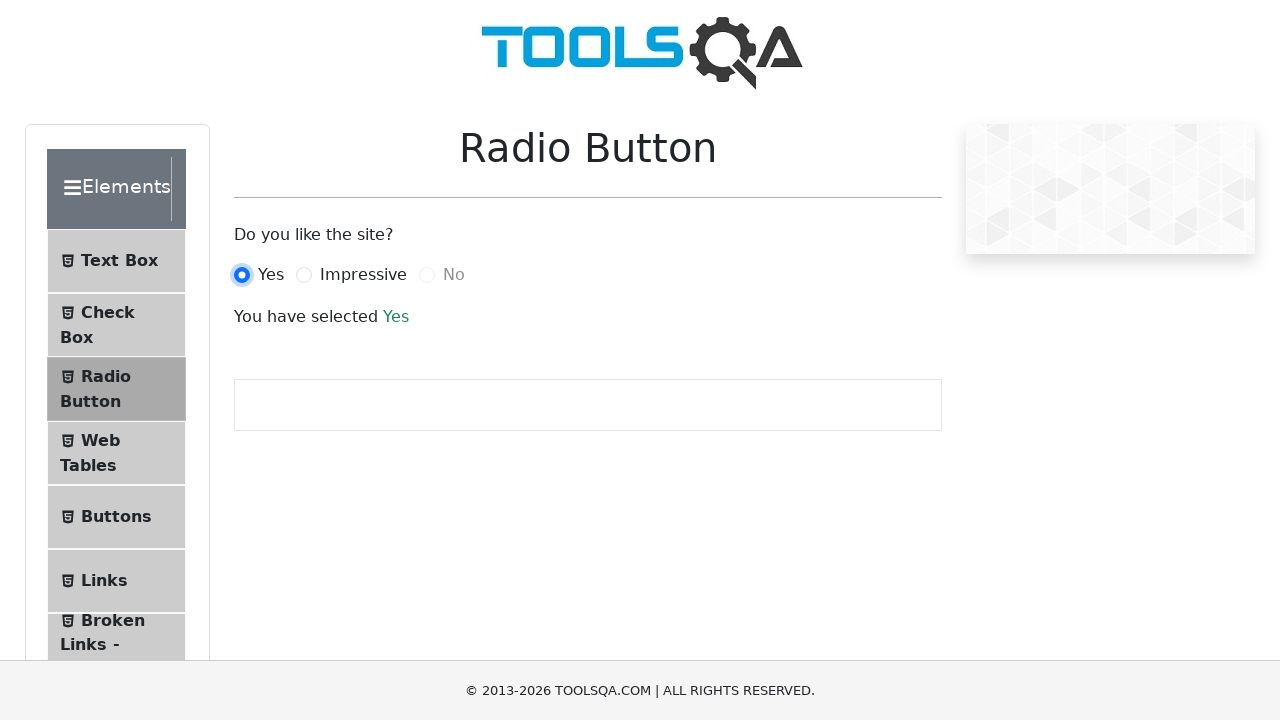